Tests form filling functionality on Angular practice page by entering email, password, name, selecting checkboxes, radio buttons, and dropdown options

Starting URL: https://rahulshettyacademy.com/angularpractice/

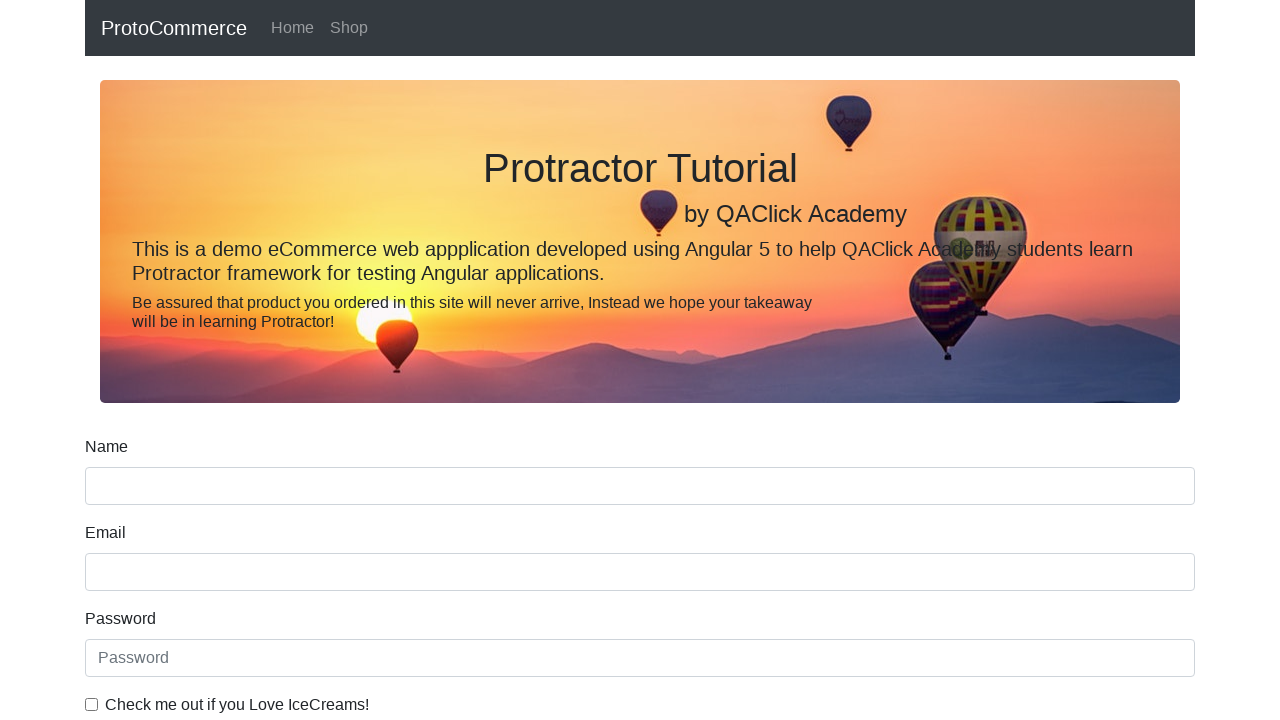

Filled email field with 'Test1@gmail.com' on input[name='email']
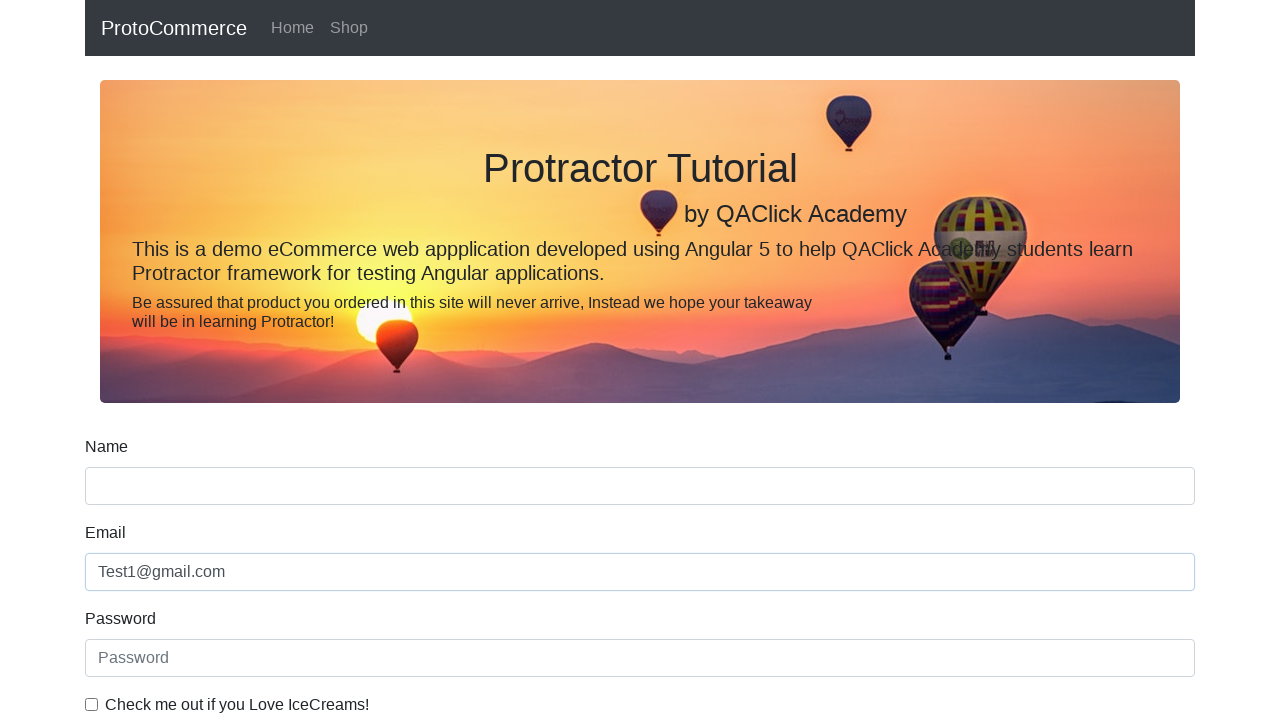

Filled password field with '12345' on #exampleInputPassword1
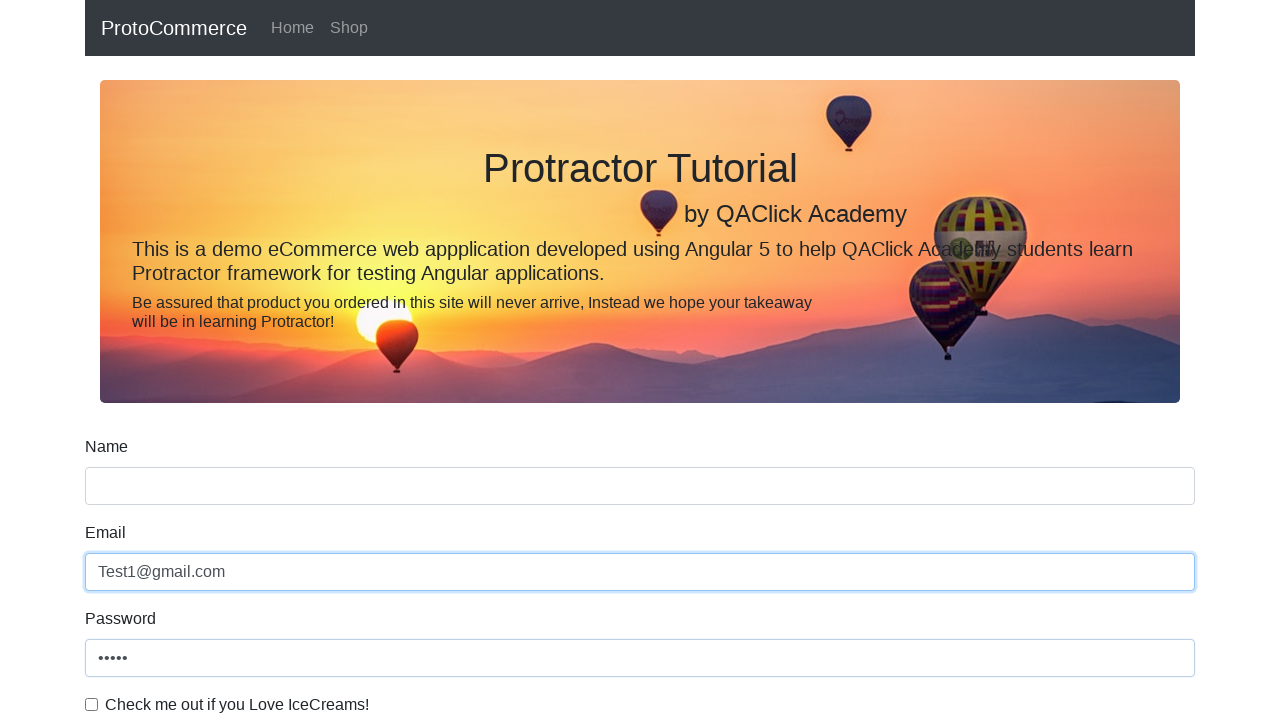

Clicked checkbox to agree to terms at (92, 704) on #exampleCheck1
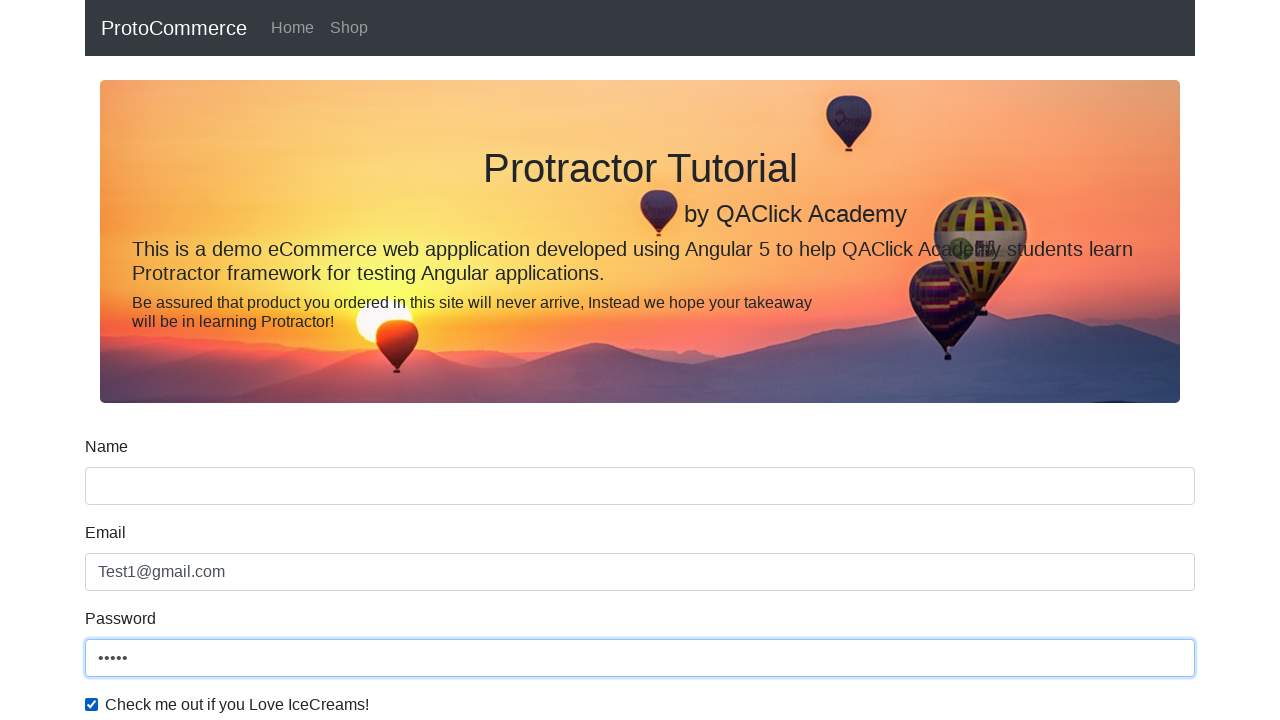

Clicked submit button at (123, 491) on input[type='submit']
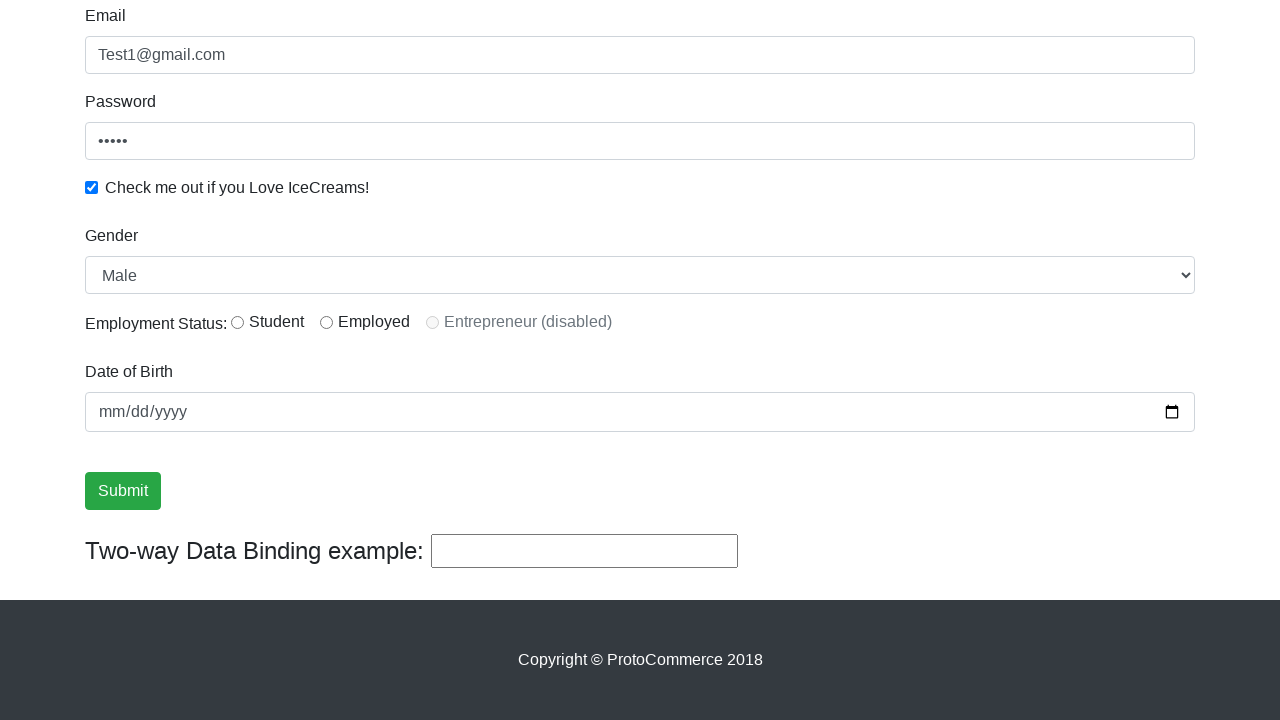

Filled name field with 'test1' on input[name='name']
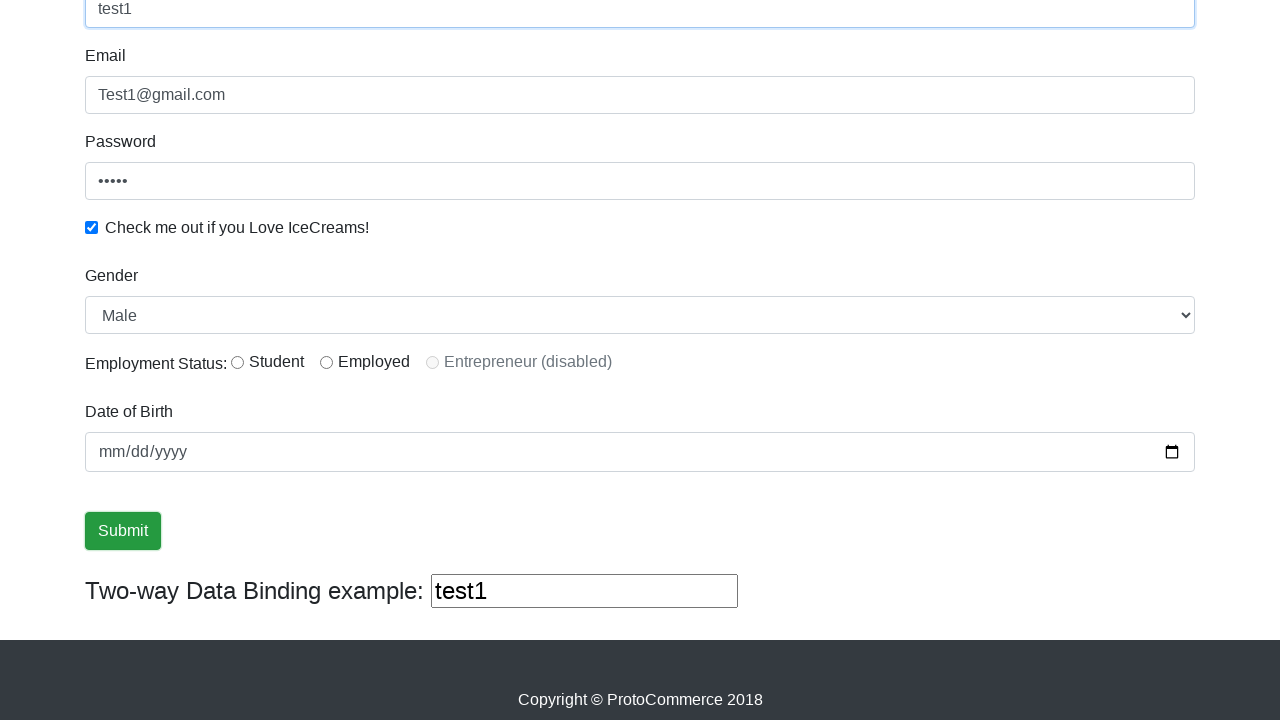

Clicked radio button option 1 at (238, 362) on #inlineRadio1
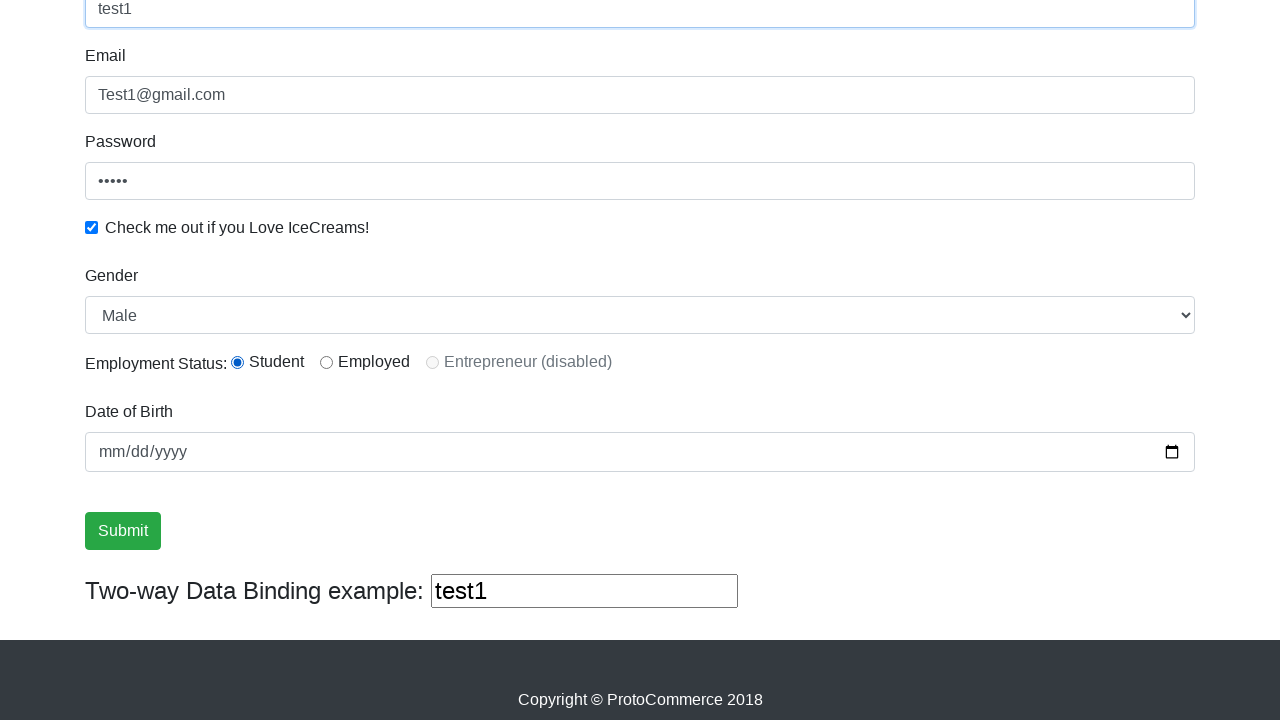

Success message appeared
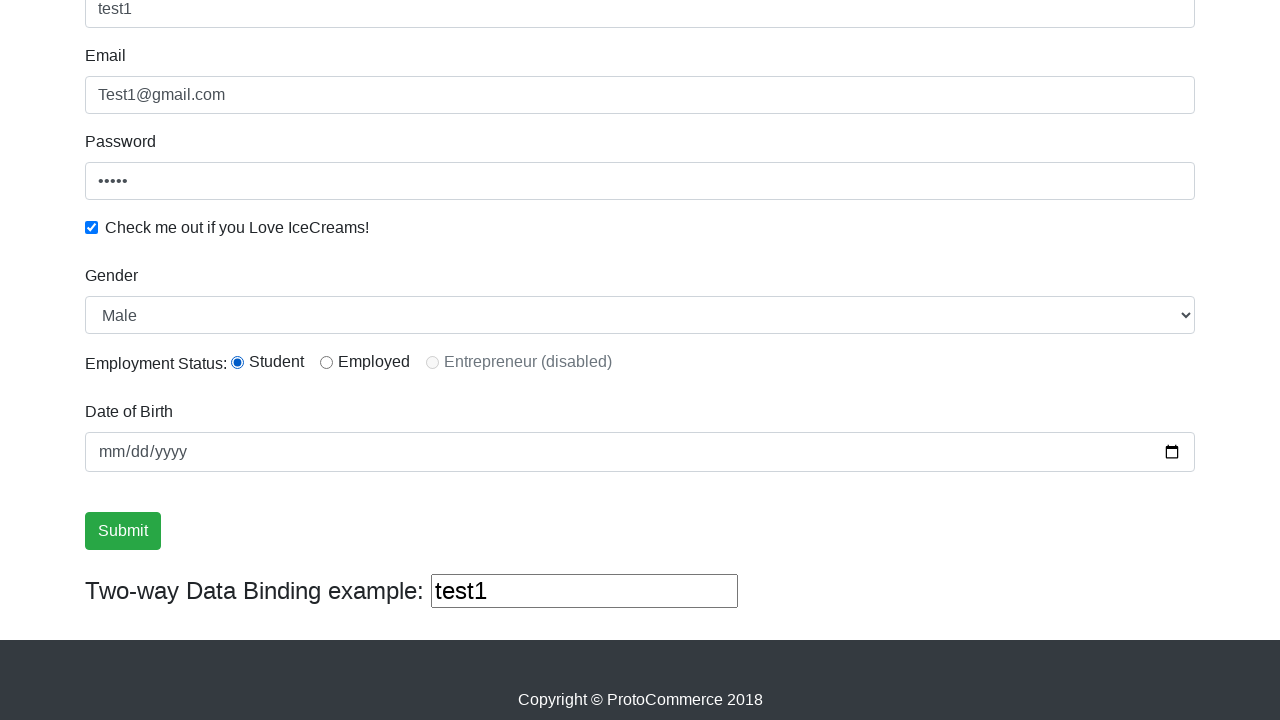

Retrieved success message: '
                    ×
                    Success! The Form has been submitted successfully!.
                  '
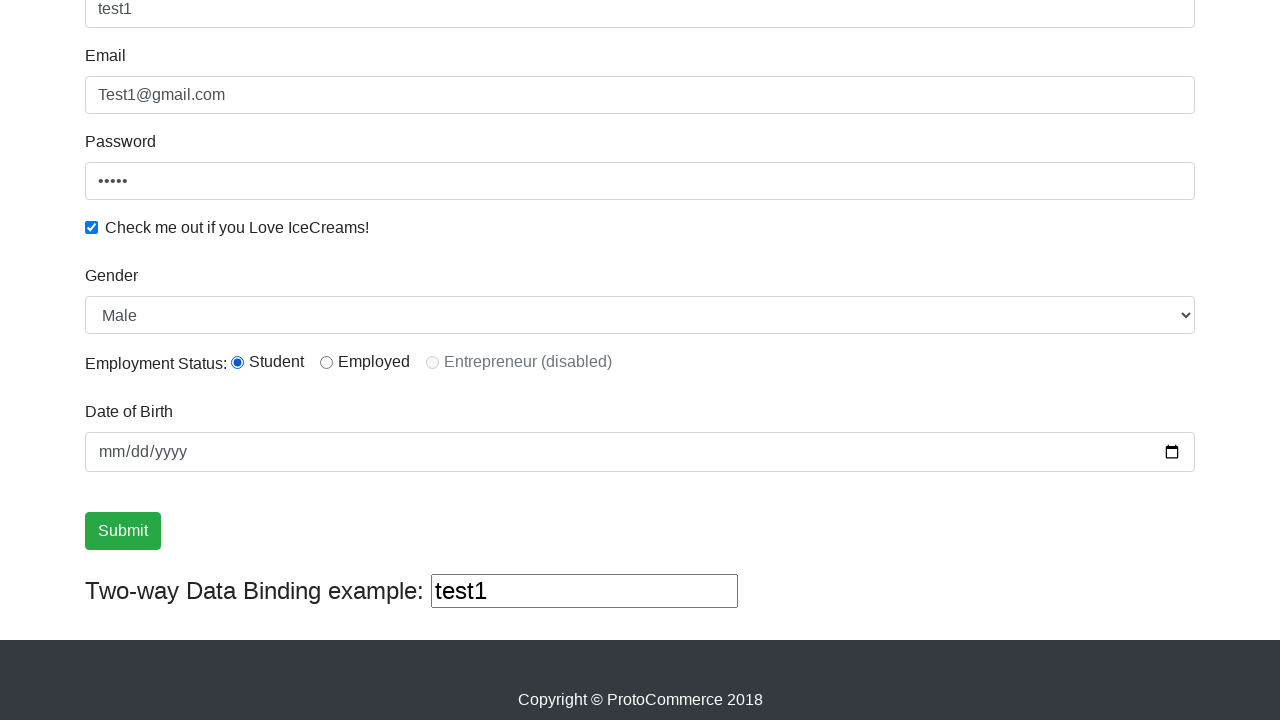

Verified 'Success' text is present in message
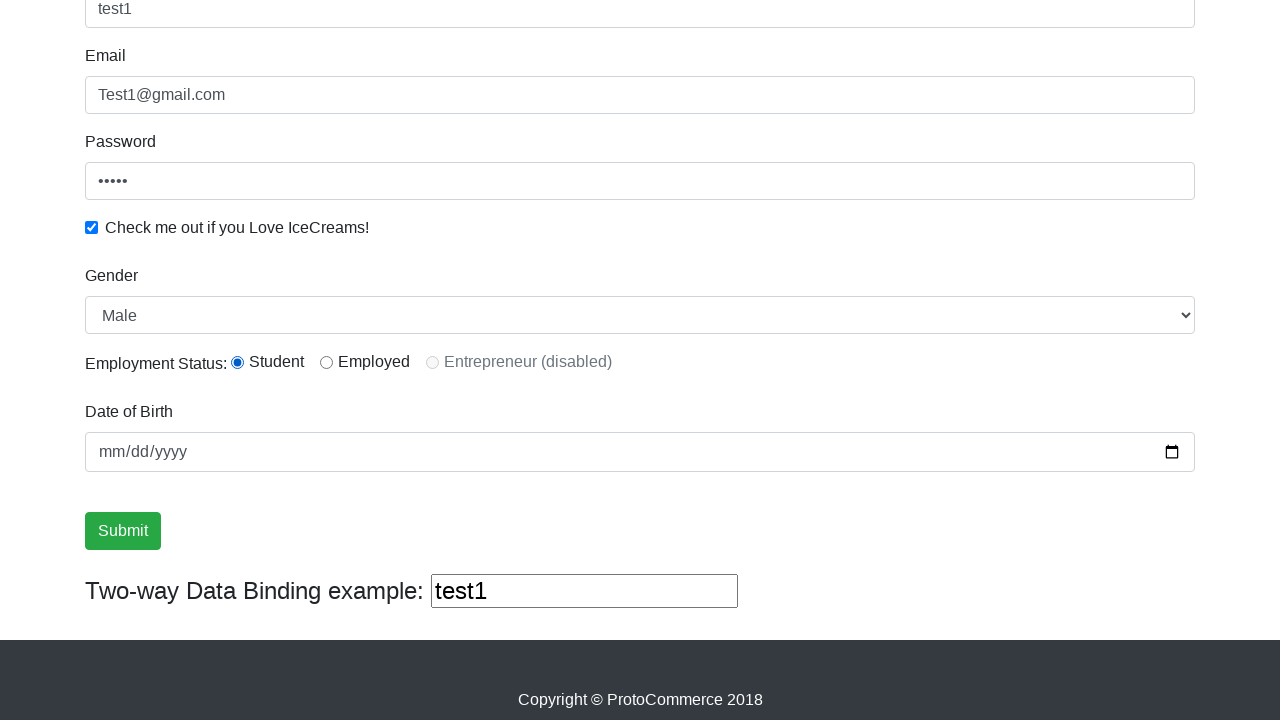

Filled 2-way data binding field with '2wayBind' on (//input[@type='text'])[3]
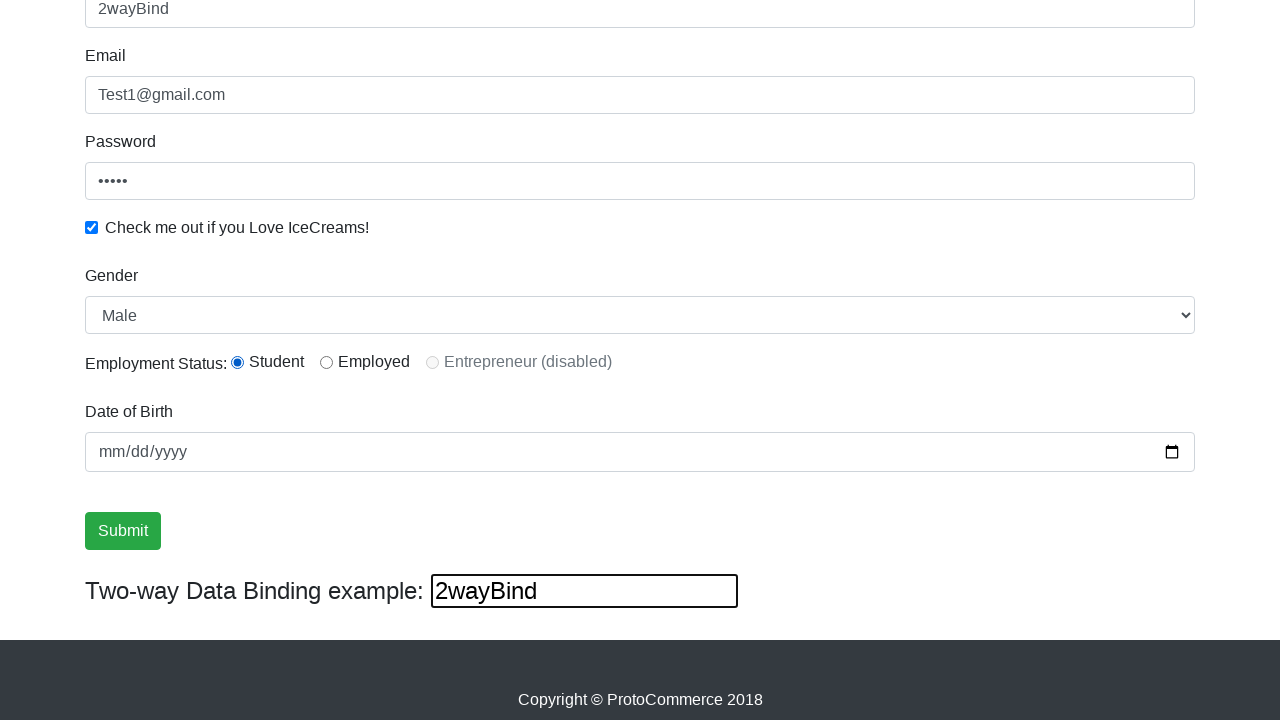

Cleared 2-way data binding field on (//input[@type='text'])[3]
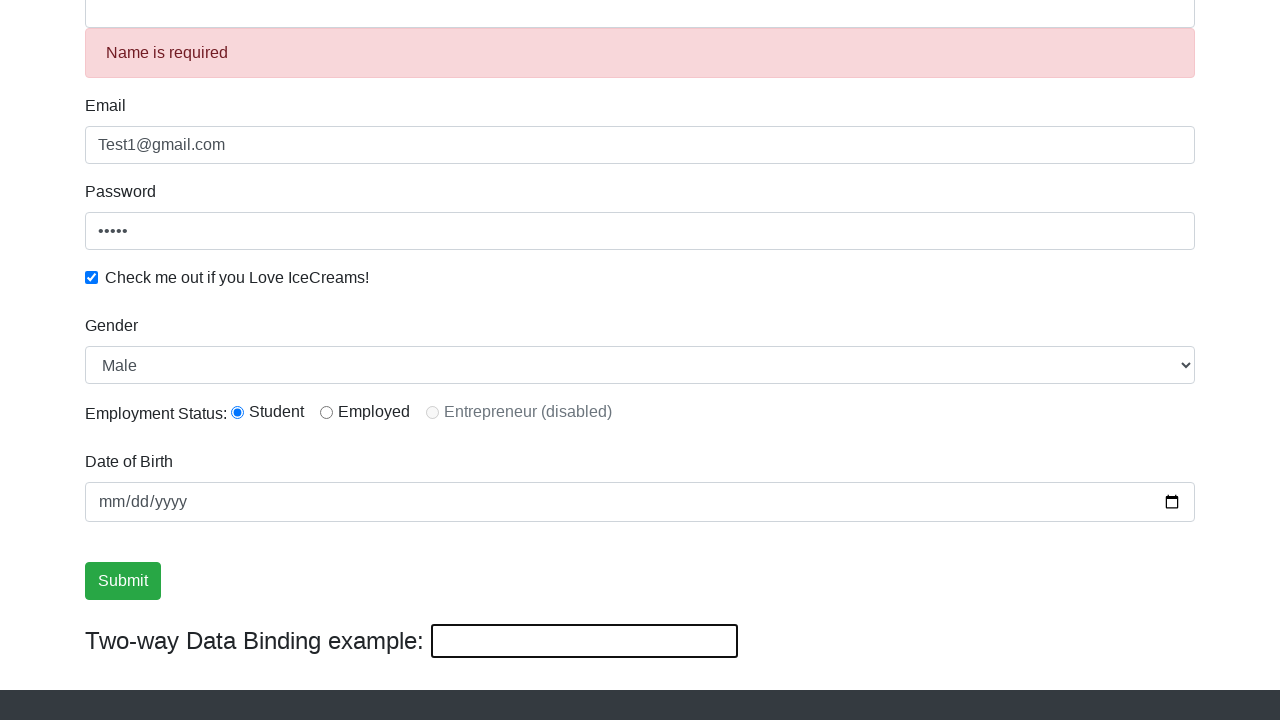

Selected dropdown option at index 1 (Female) on #exampleFormControlSelect1
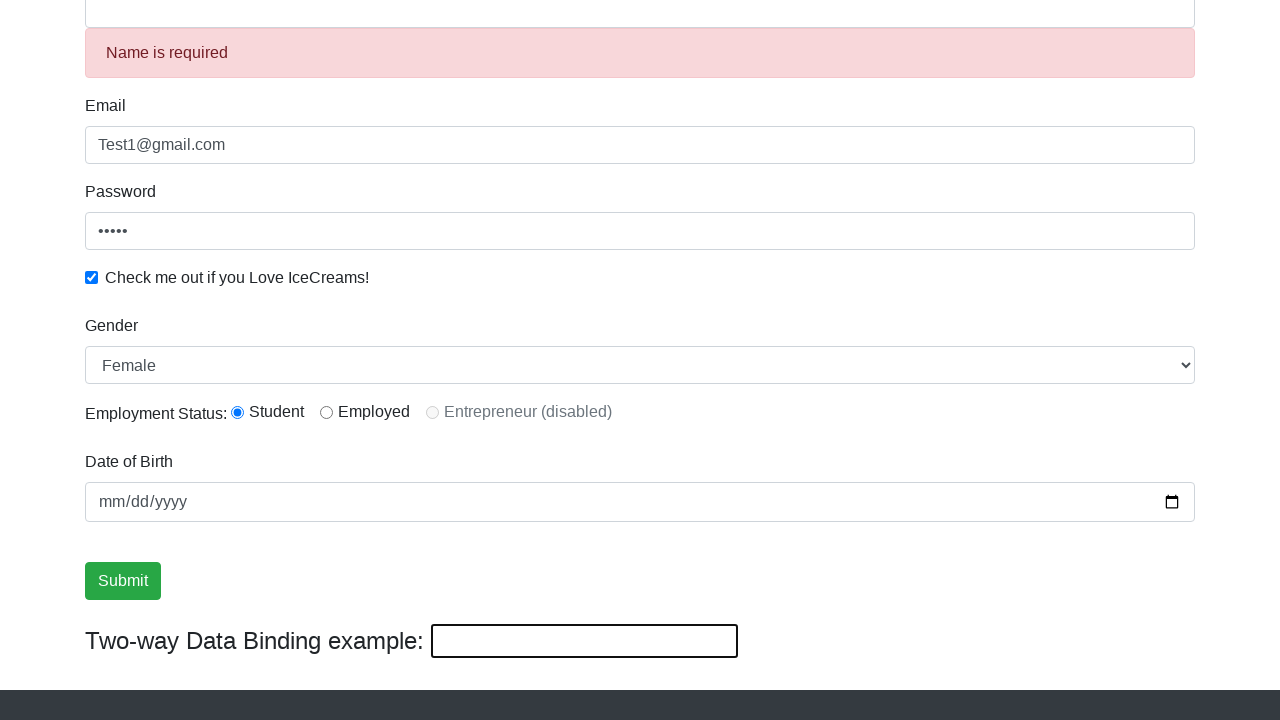

Selected dropdown option by visible text 'Female' on #exampleFormControlSelect1
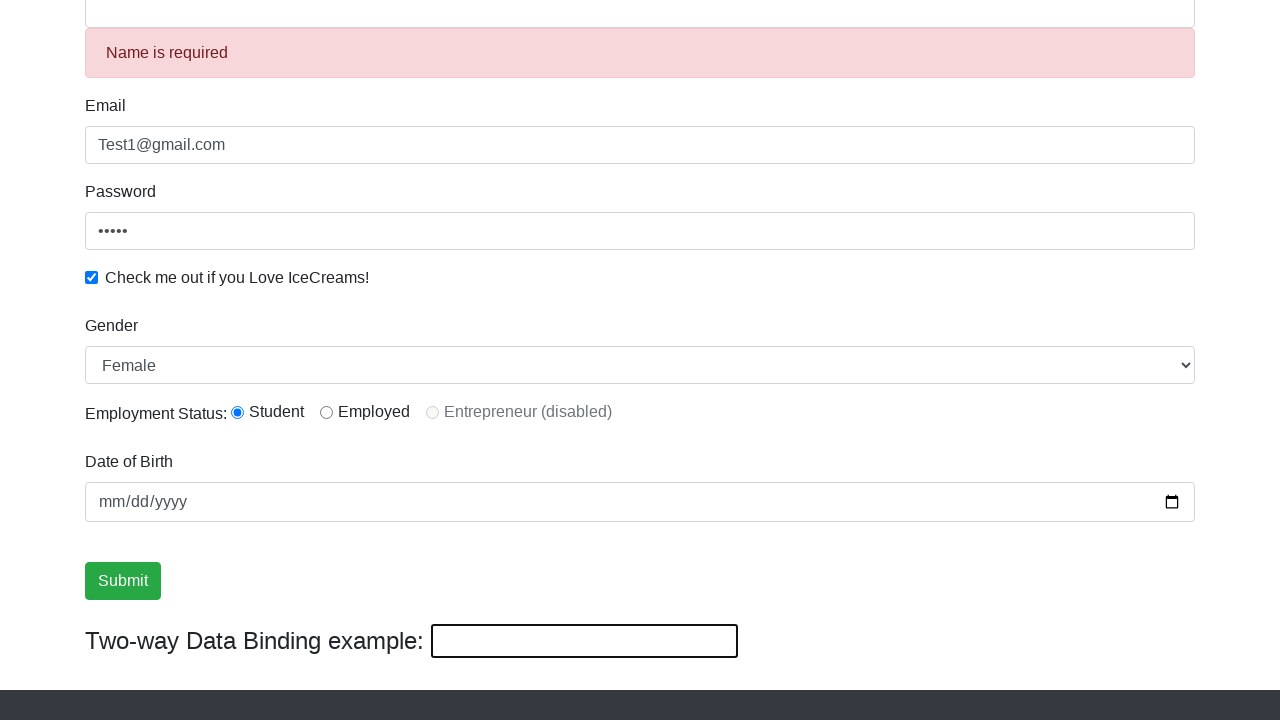

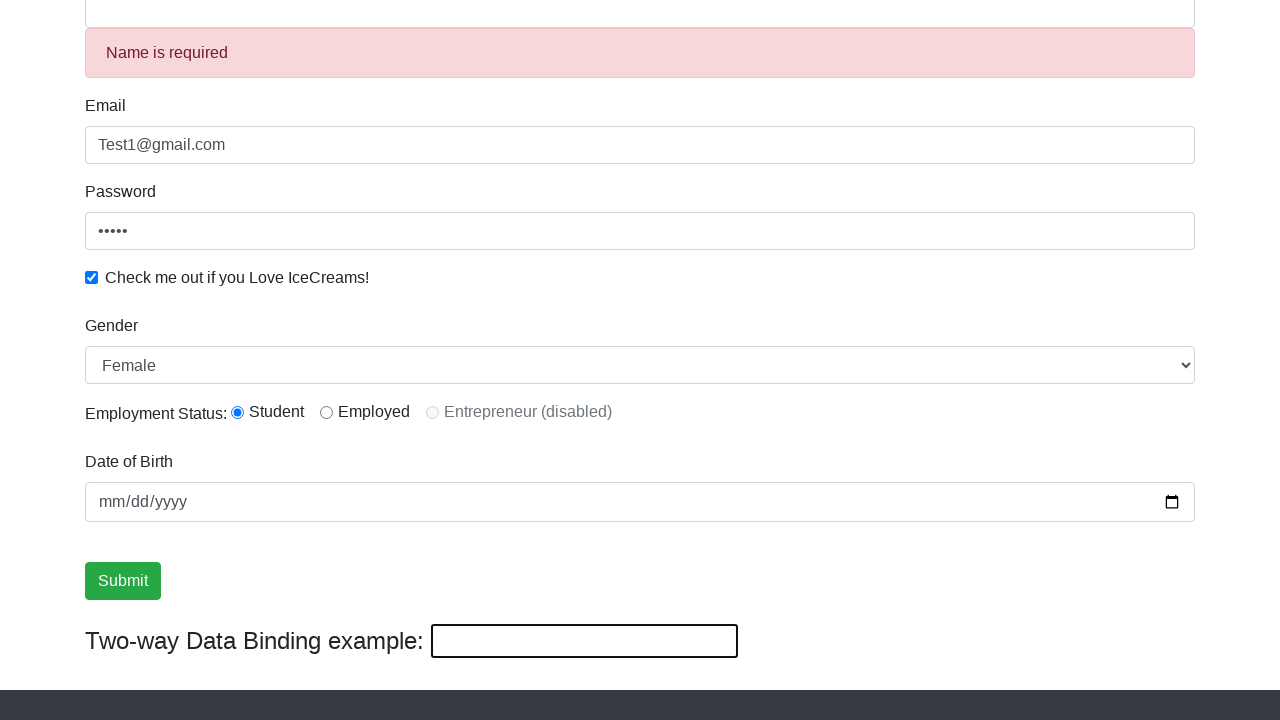